Tests clicking the Forms card on the DemoQA landing page and verifies navigation to the Forms page

Starting URL: https://demoqa.com/

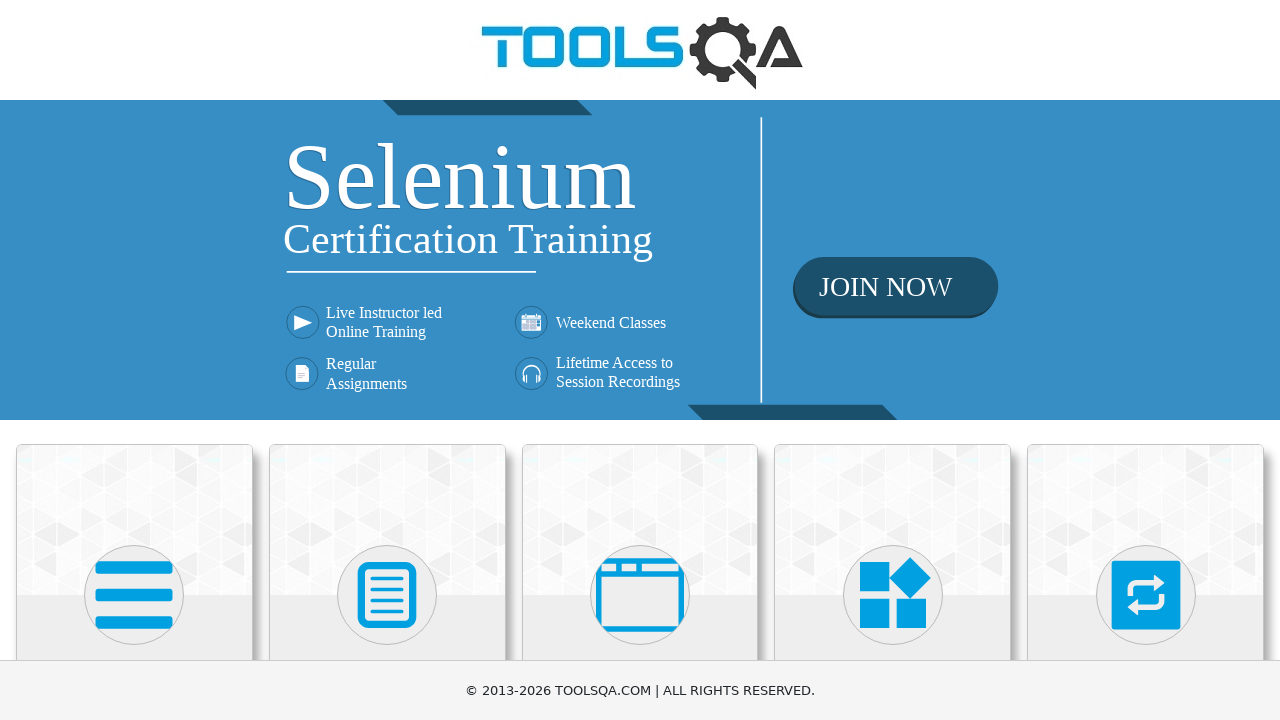

Clicked the Forms card on DemoQA landing page at (387, 520) on div.card:has-text('Forms')
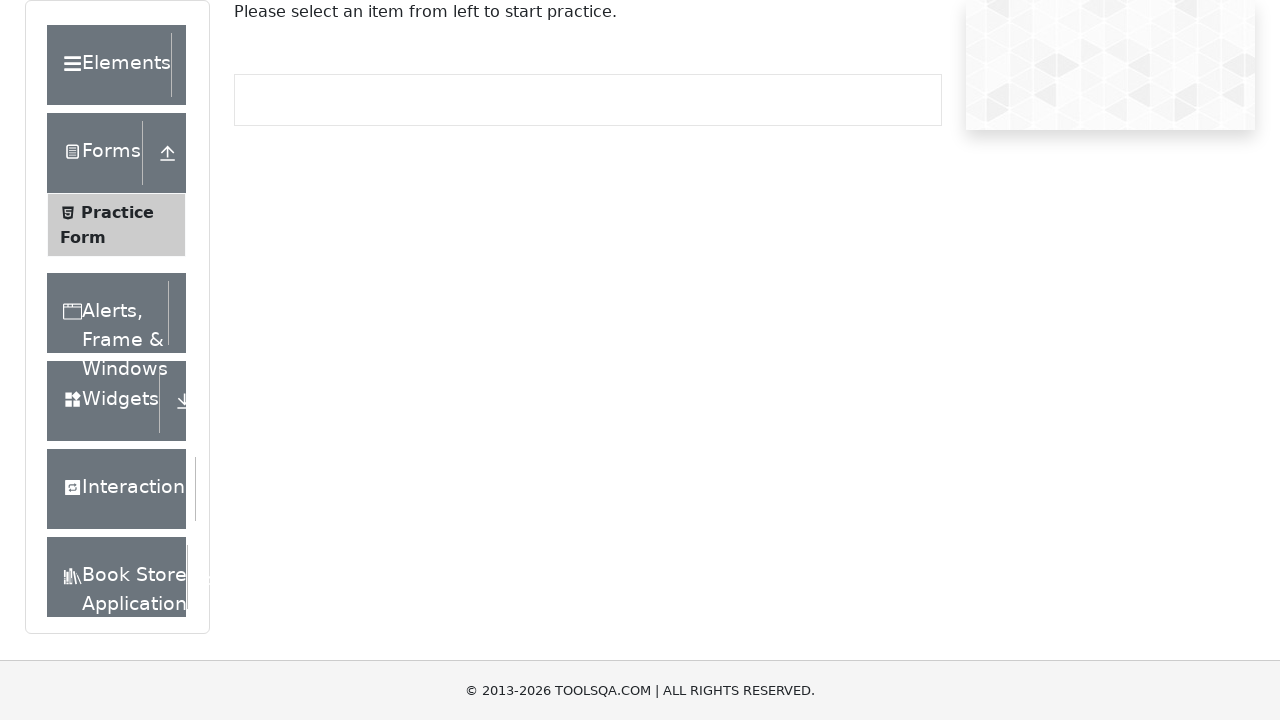

Verified navigation to Forms page
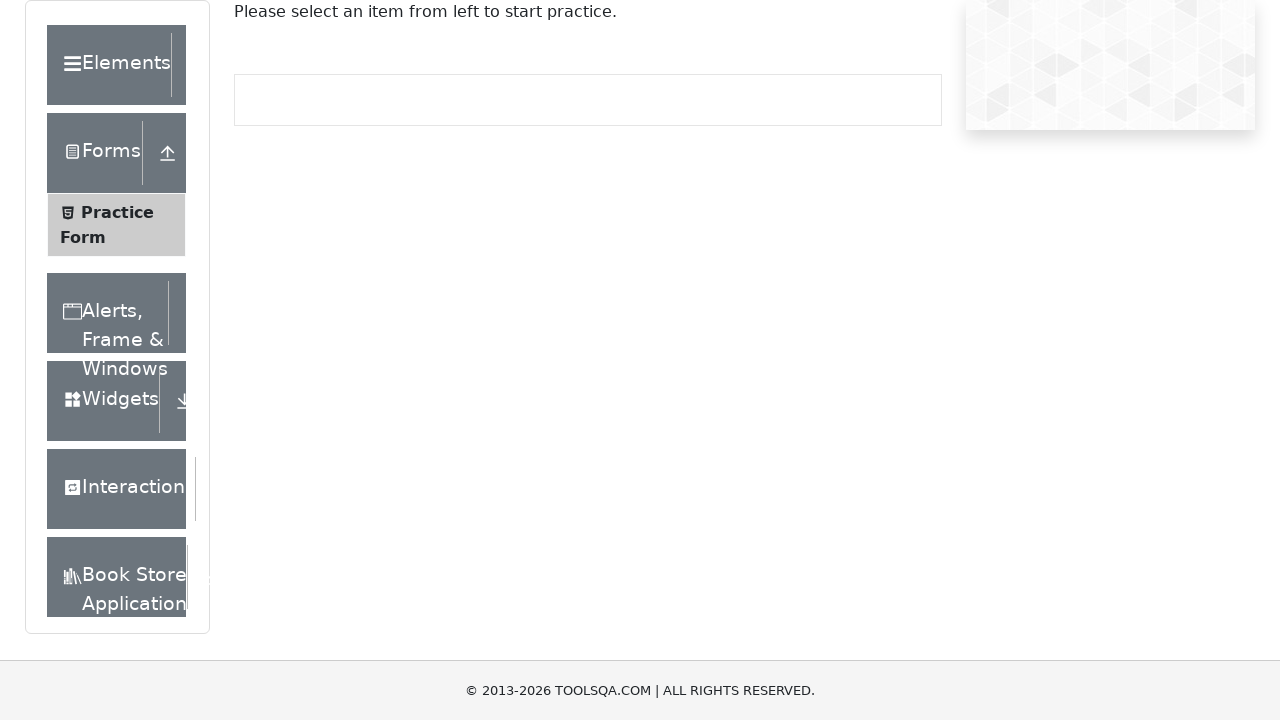

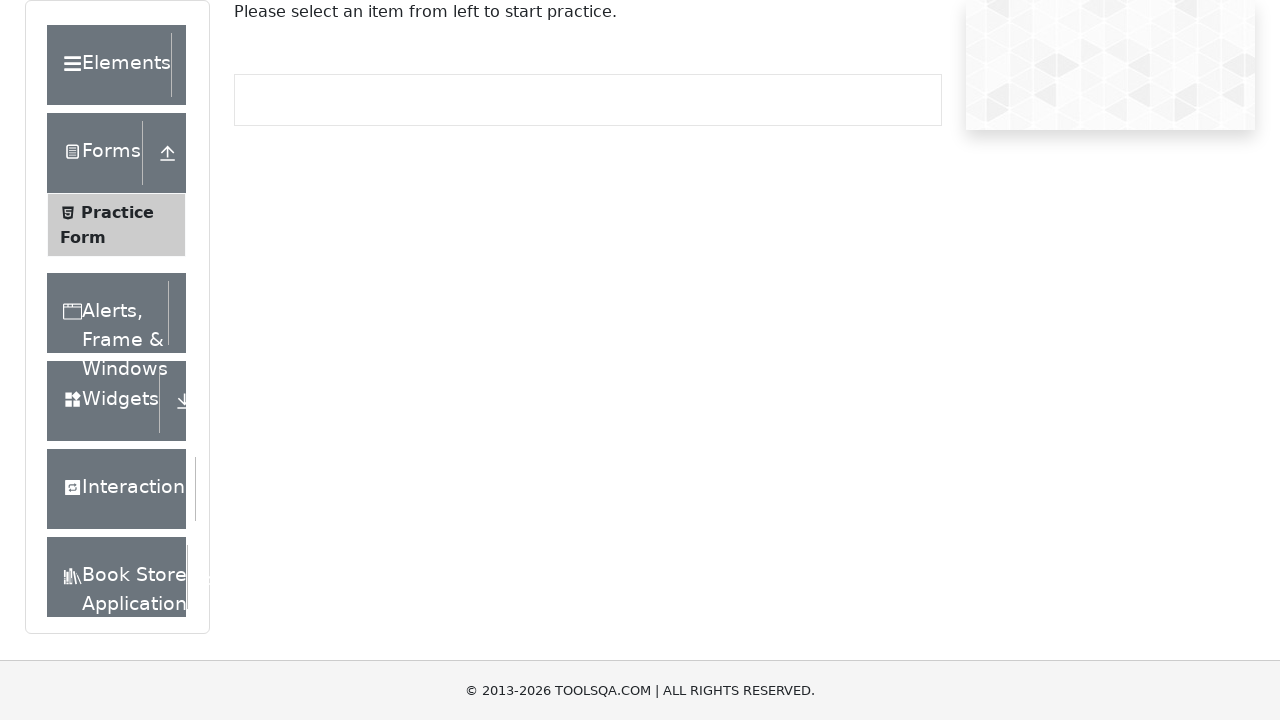